Tests file upload functionality on filebin.net by selecting a file through the file input field

Starting URL: https://filebin.net/

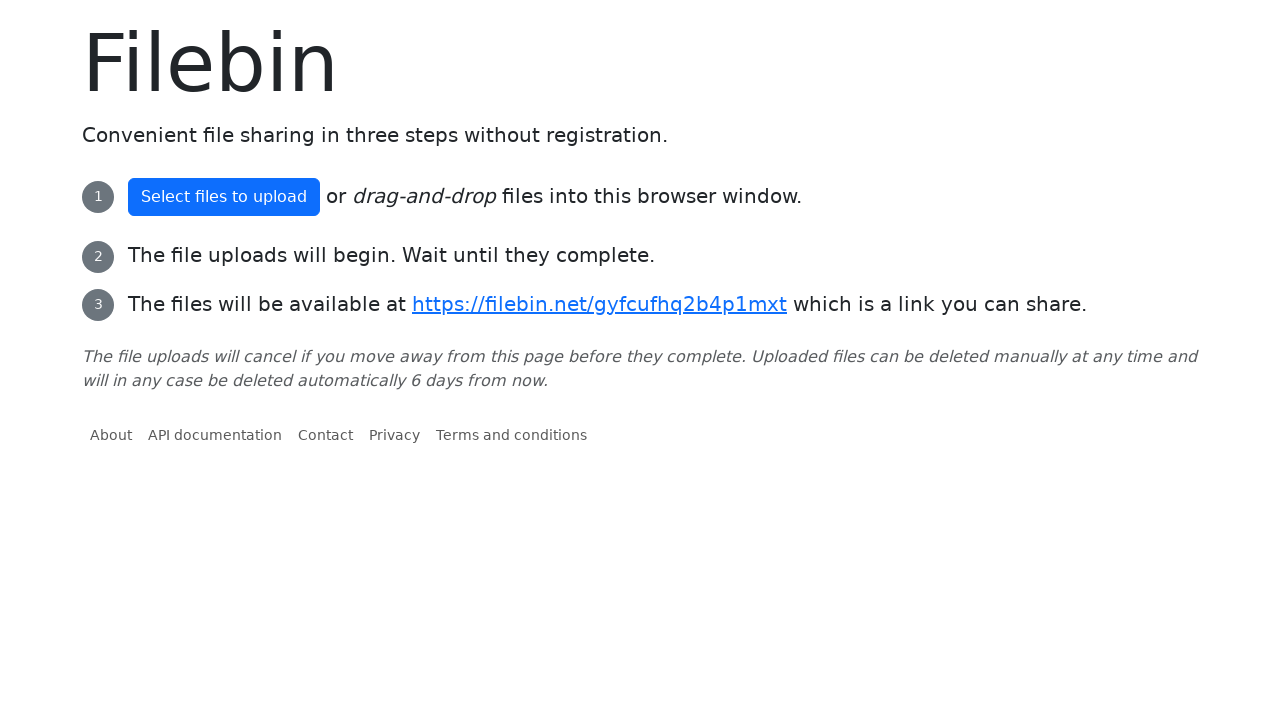

Waited for file input field to be available
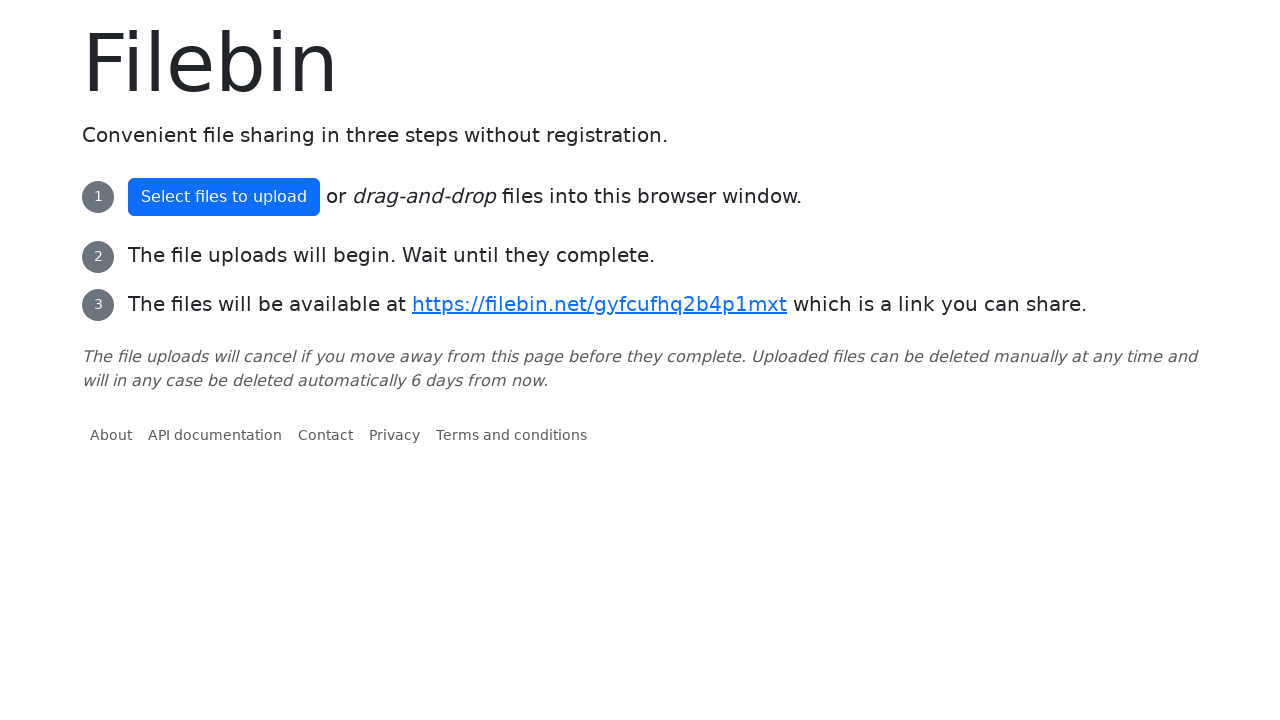

Created temporary test file for upload
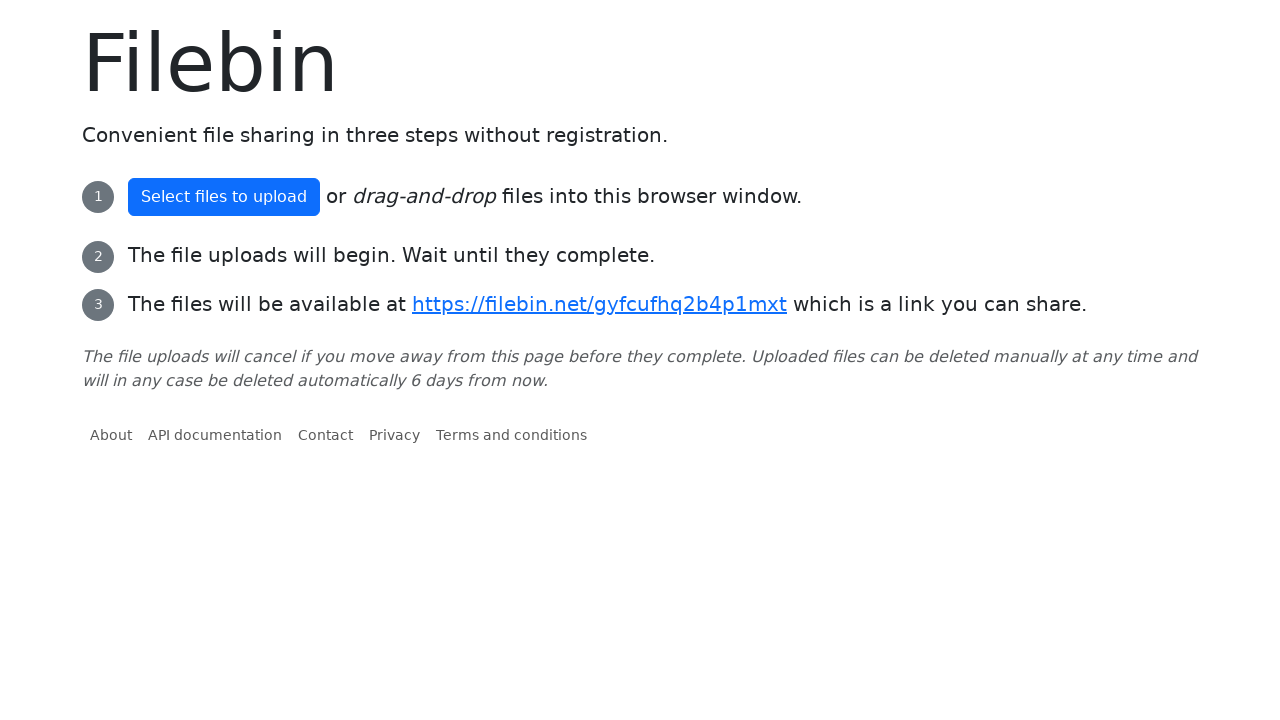

Selected temporary test file through file input field
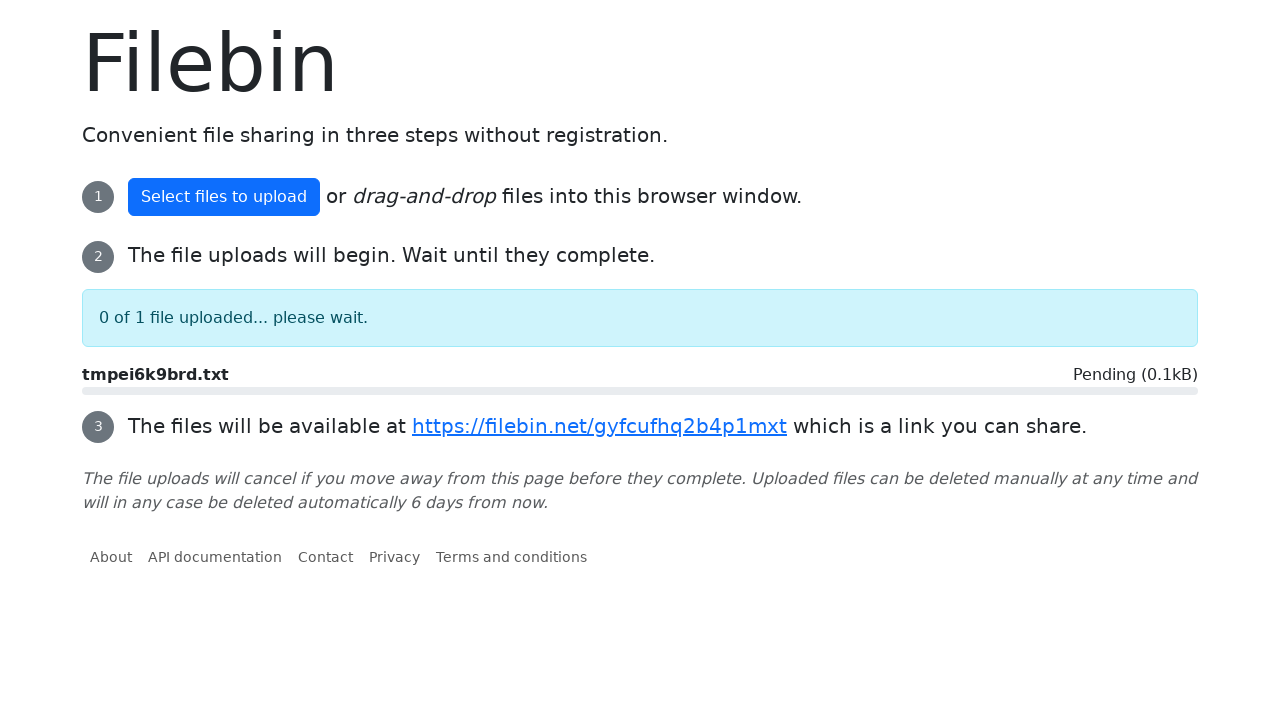

Cleaned up temporary test file
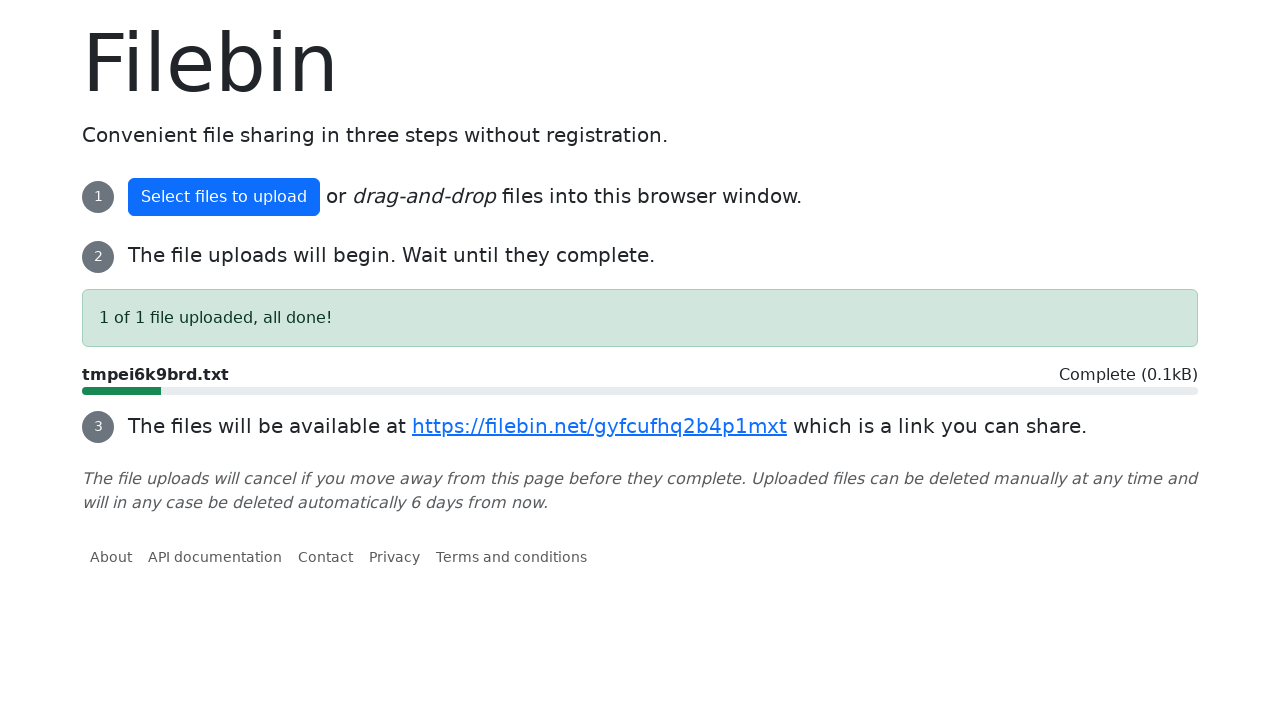

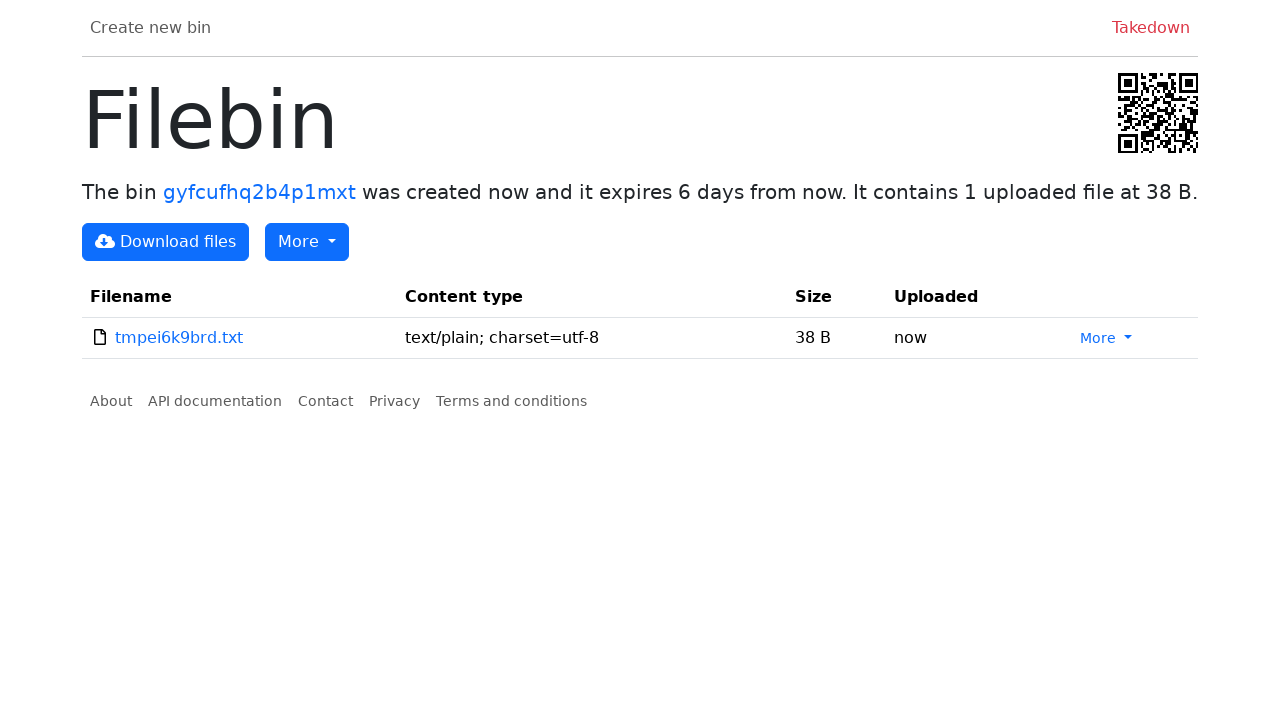